Tests that editing mode for a todo item is not persisted after page reload by adding a todo, entering edit mode, reloading, and verifying the todo is no longer in edit mode

Starting URL: https://todomvc.com/examples/typescript-angular/#/

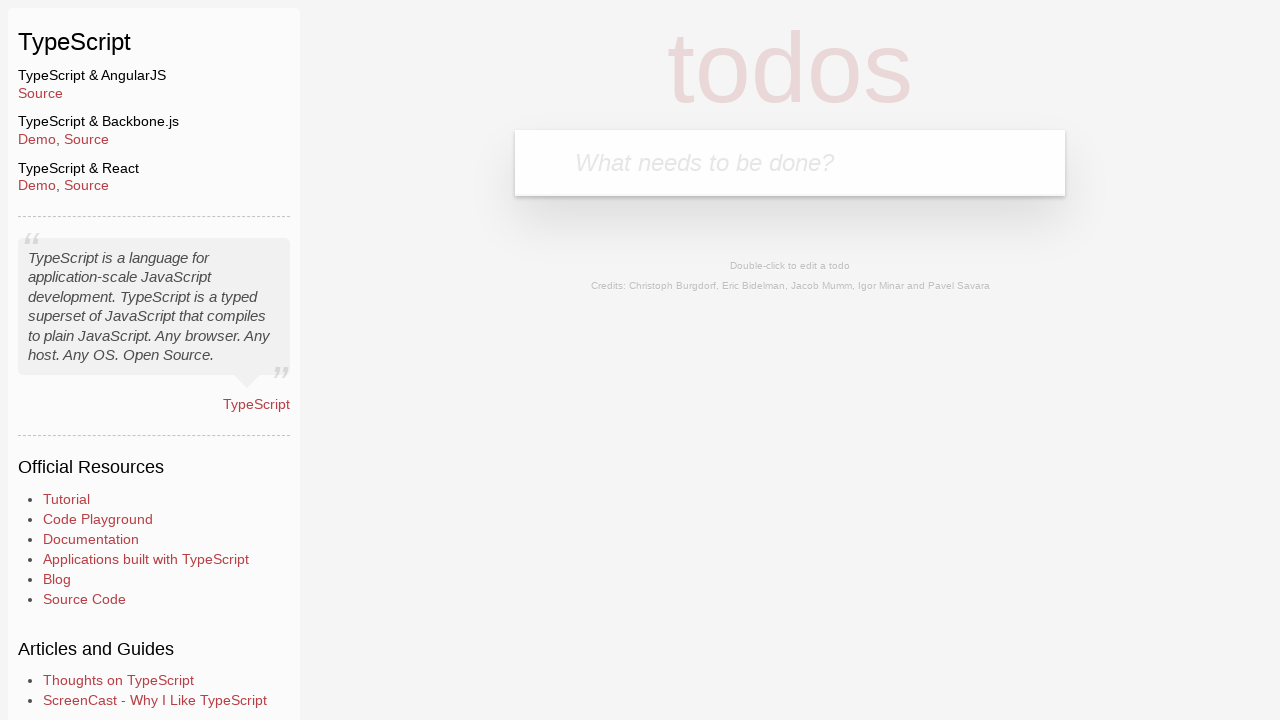

Filled new todo input field with 'Example' on .new-todo
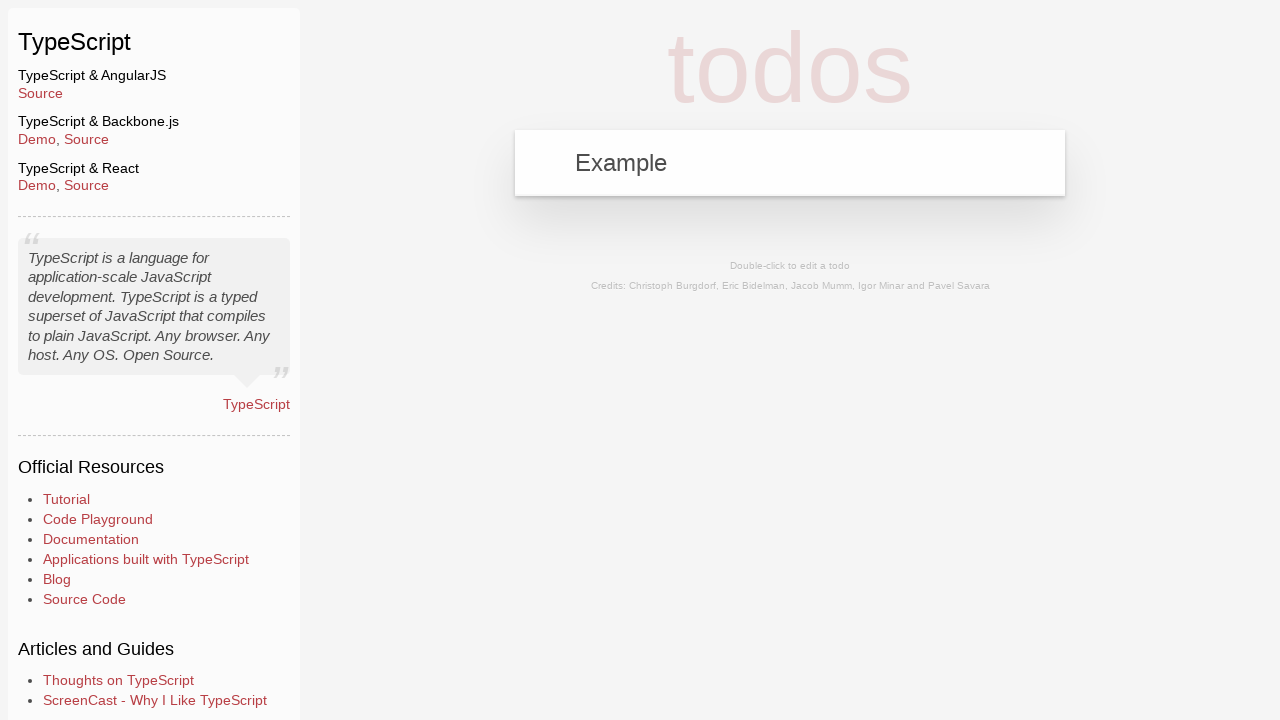

Pressed Enter to create the todo item on .new-todo
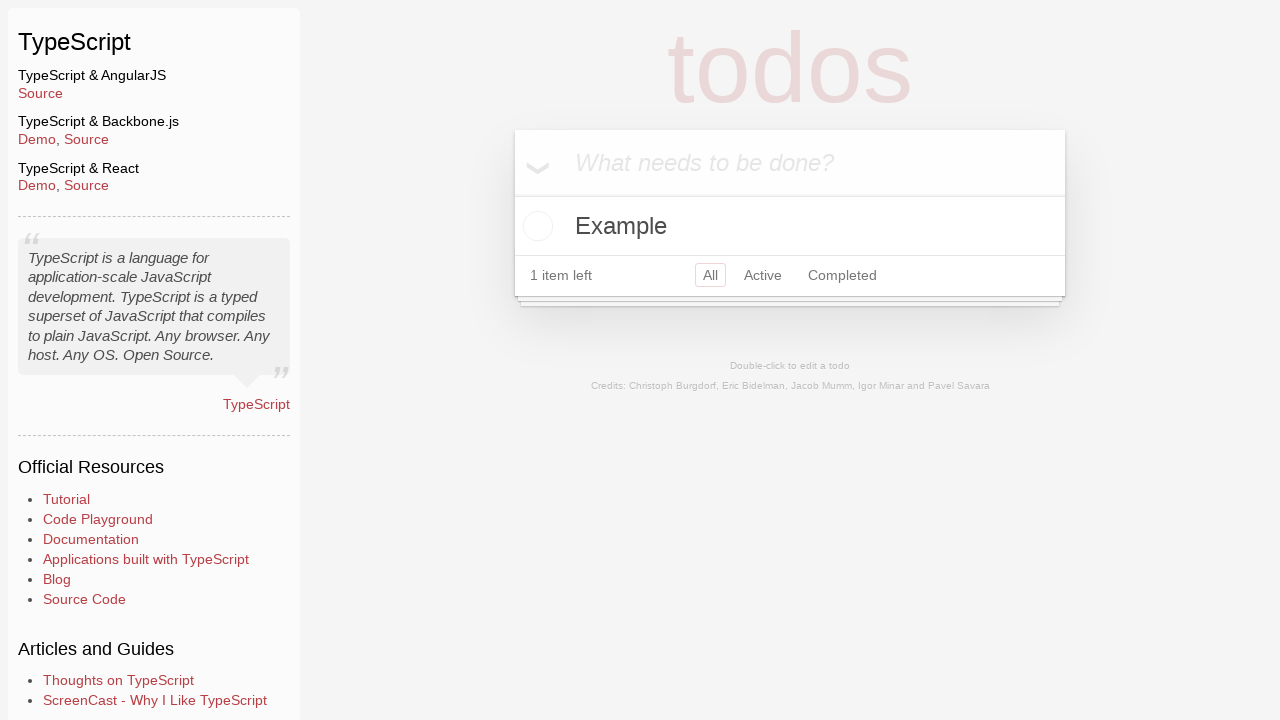

Double-clicked todo item to enter edit mode at (790, 226) on text=Example
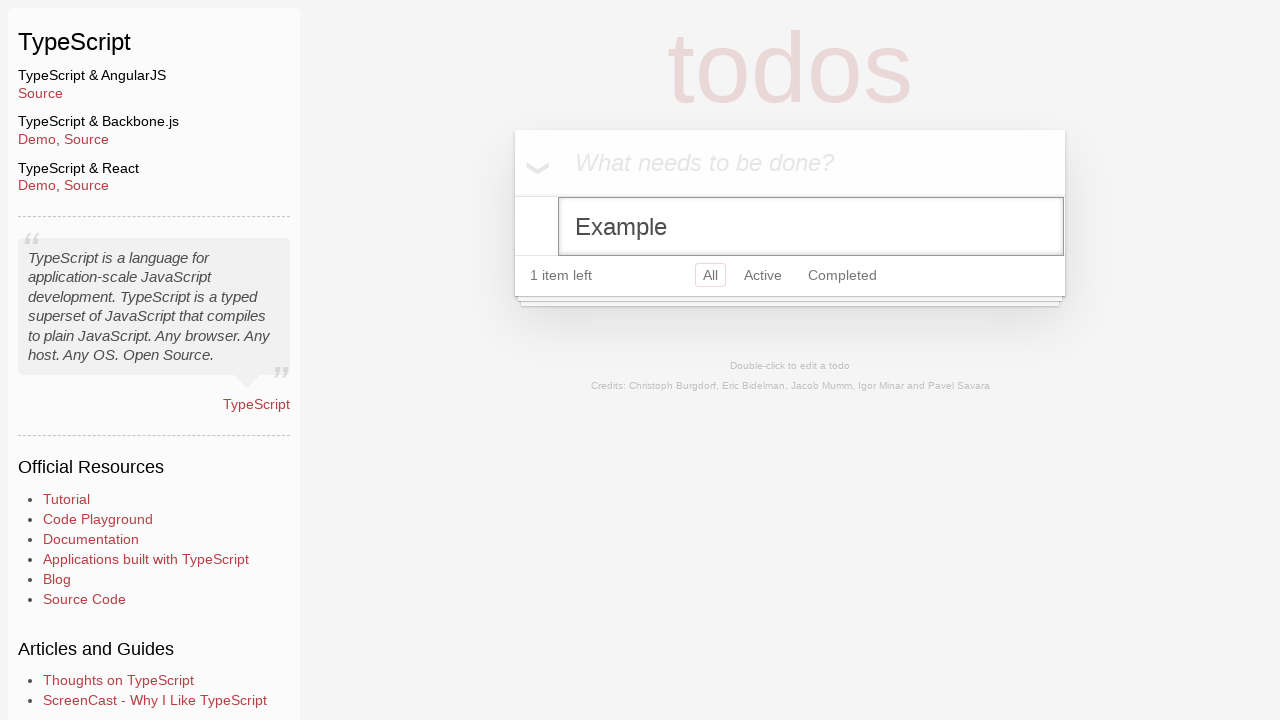

Reloaded the page
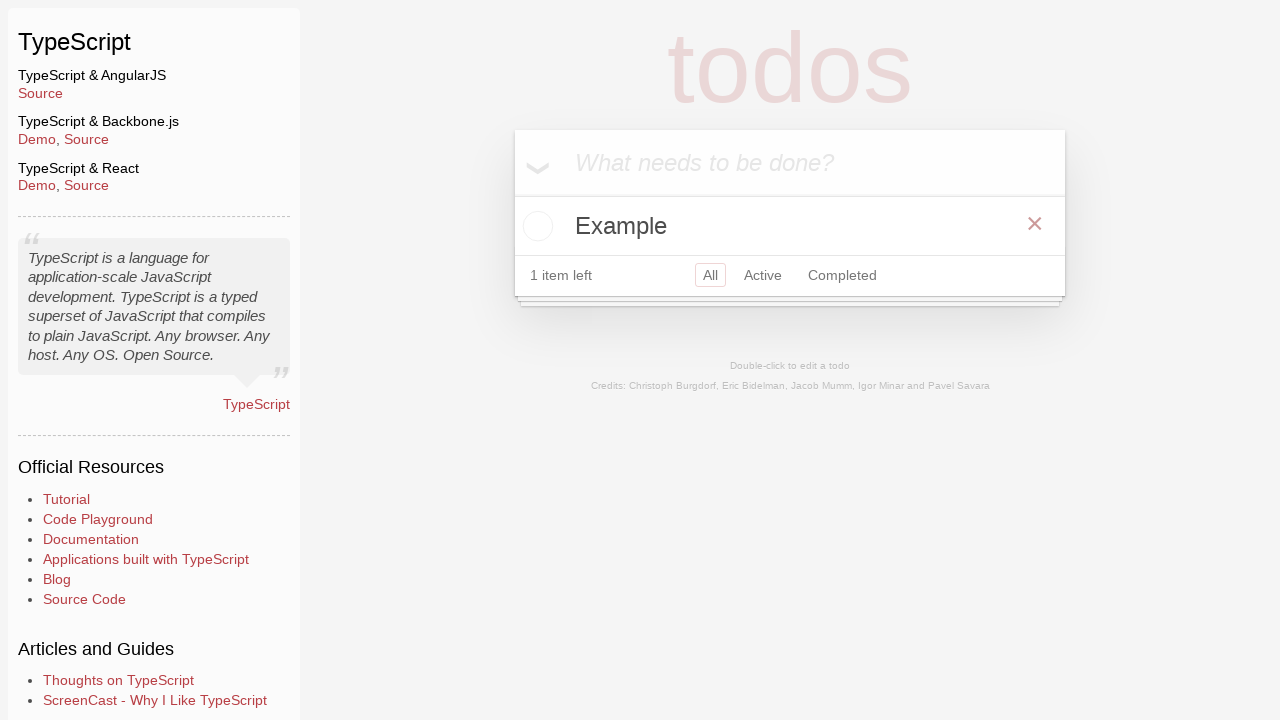

Waited for todo list to load after reload
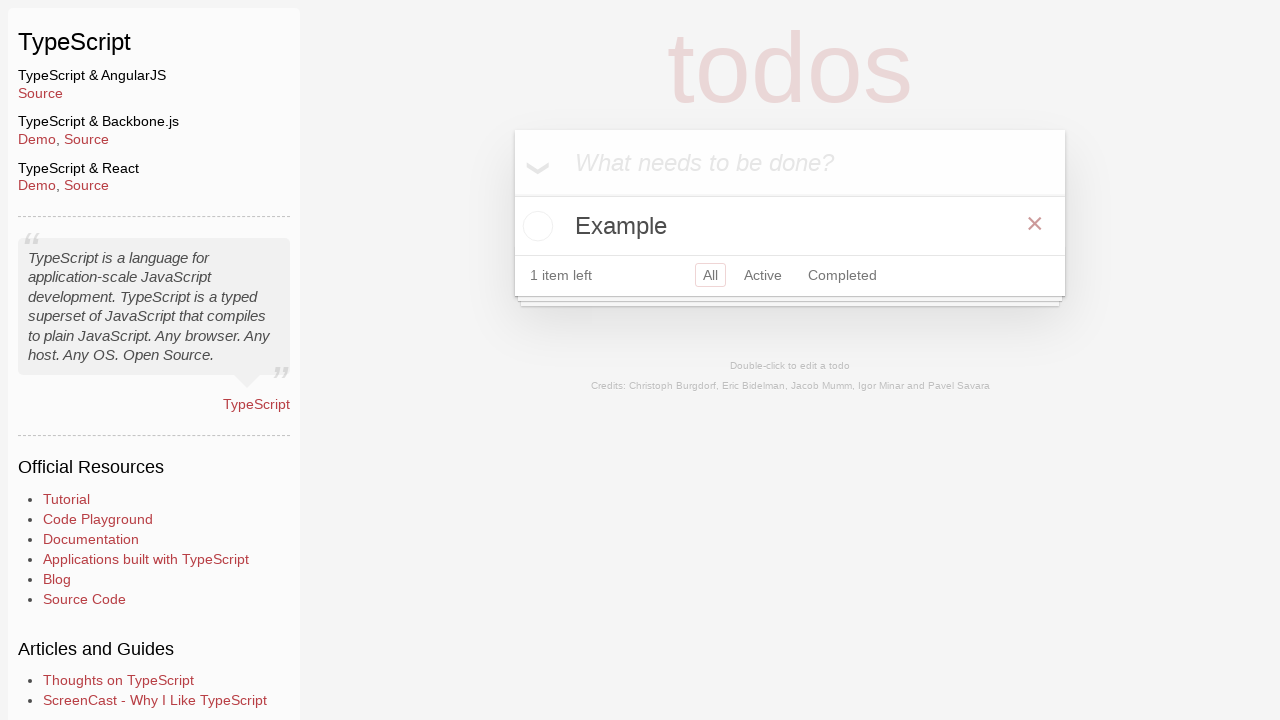

Checked if any todos are in editing mode
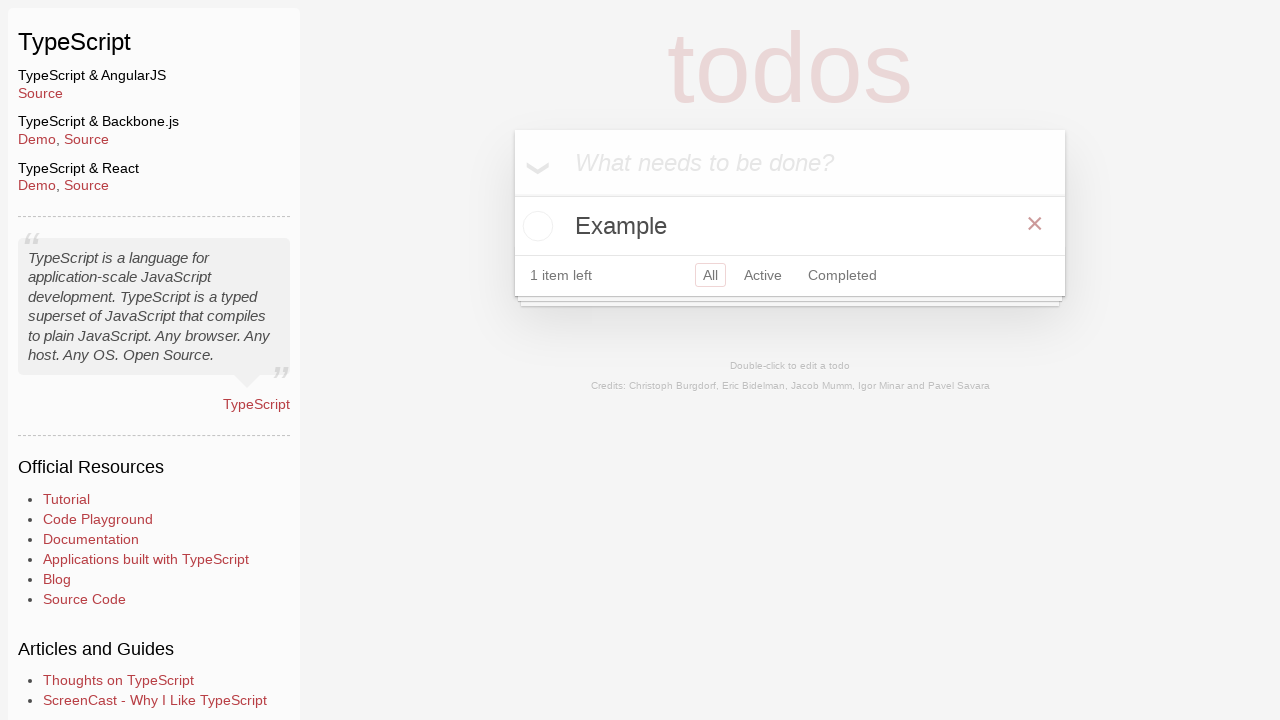

Verified that no todos are in edit mode after reload
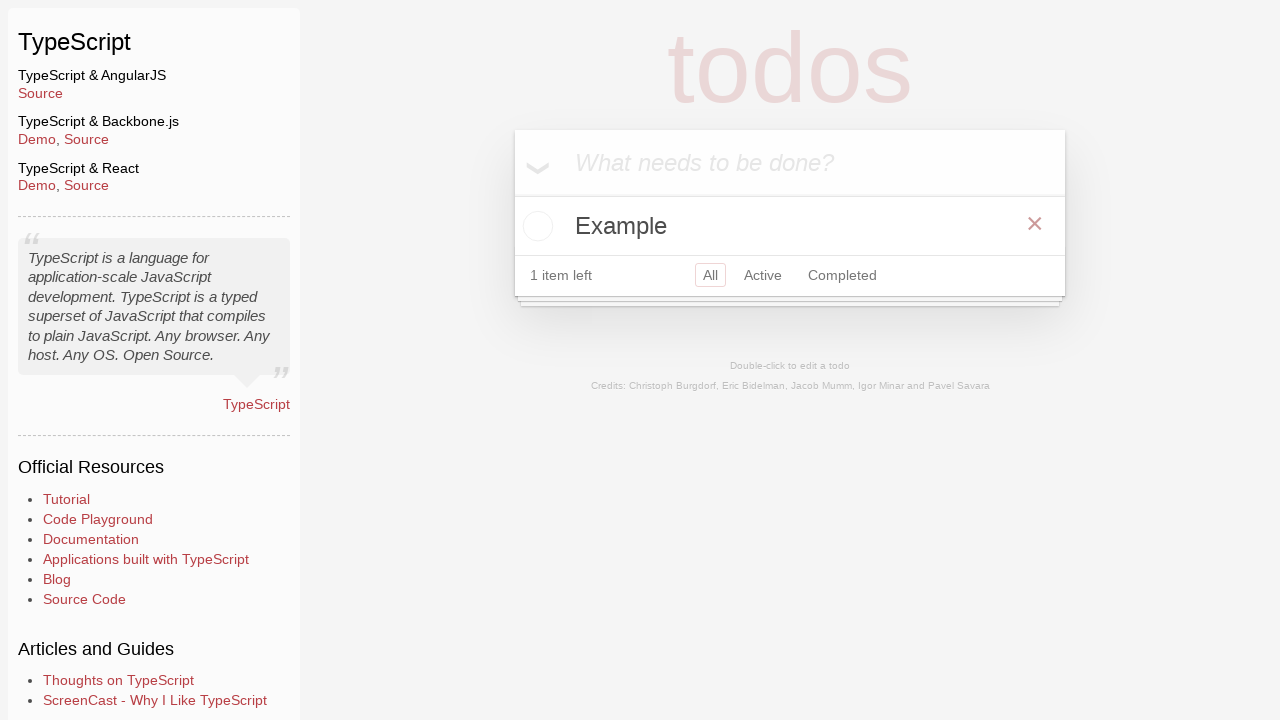

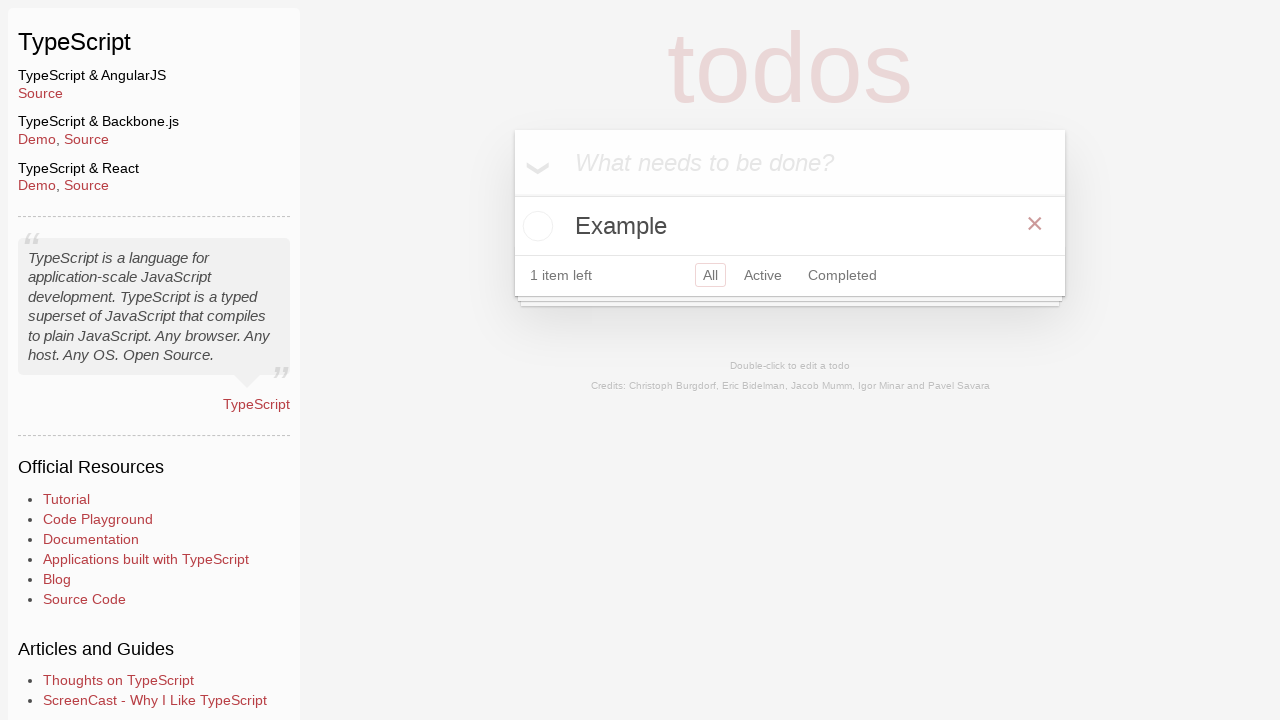